Tests dynamic loading functionality by clicking a start button and waiting for a hidden element to become visible, demonstrating explicit wait patterns.

Starting URL: https://the-internet.herokuapp.com/dynamic_loading/1

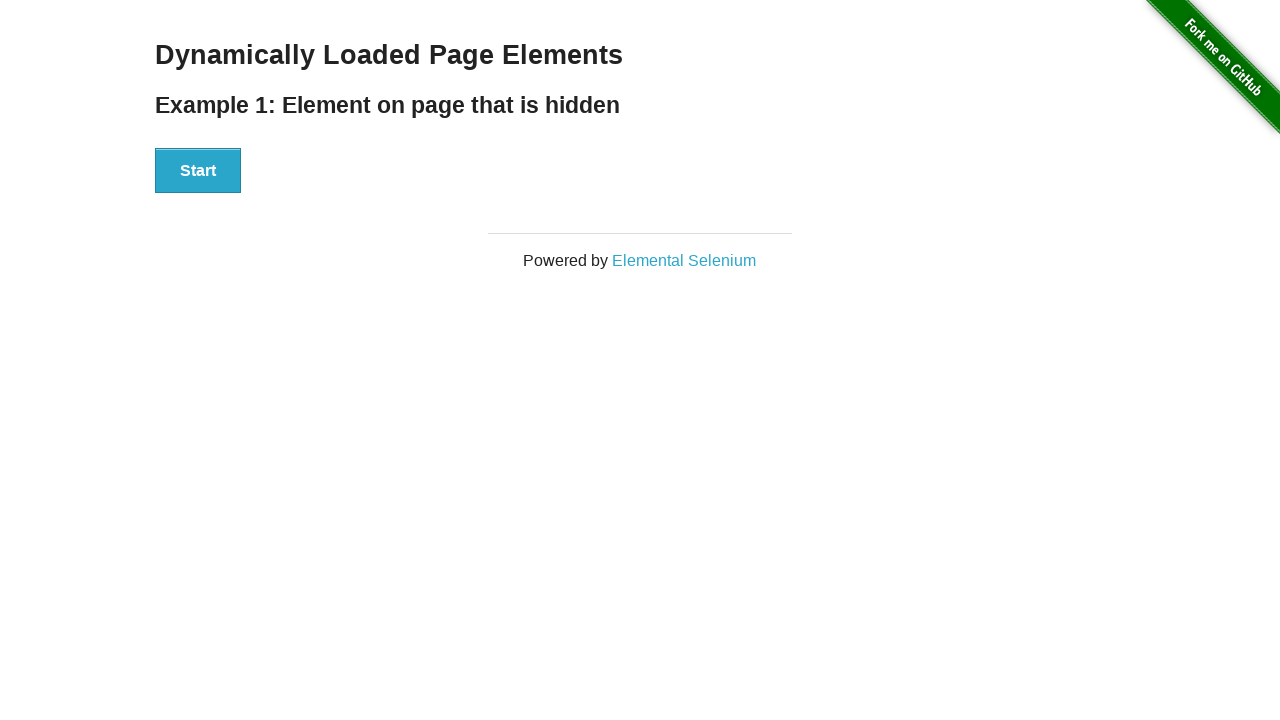

Clicked start button to initiate dynamic loading at (198, 171) on div#start button
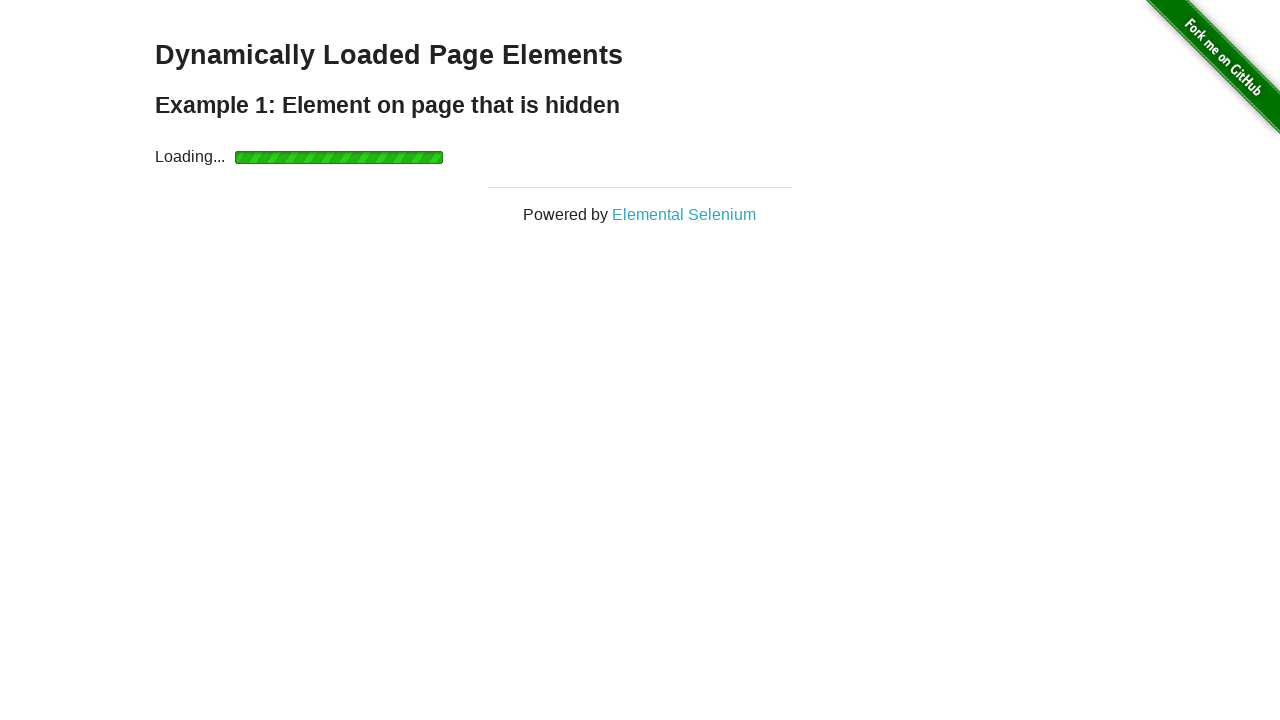

Waited for finish element to become visible (explicit wait completed)
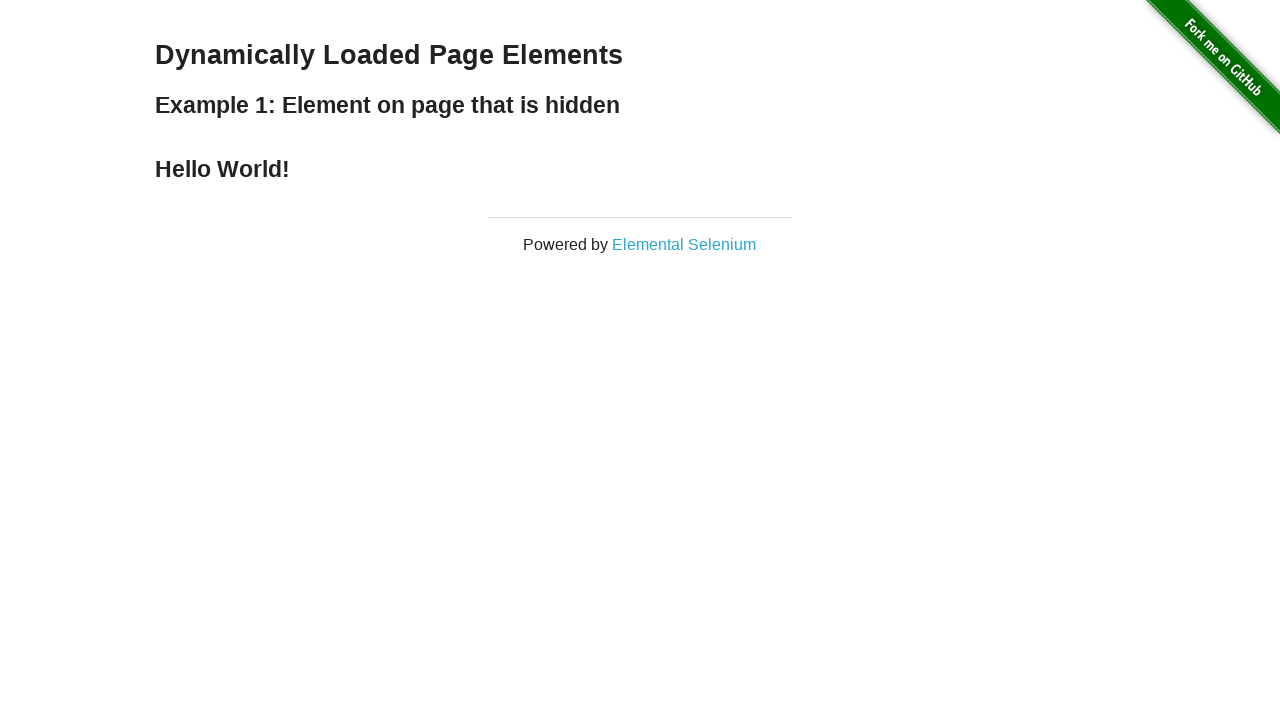

Located the finish element
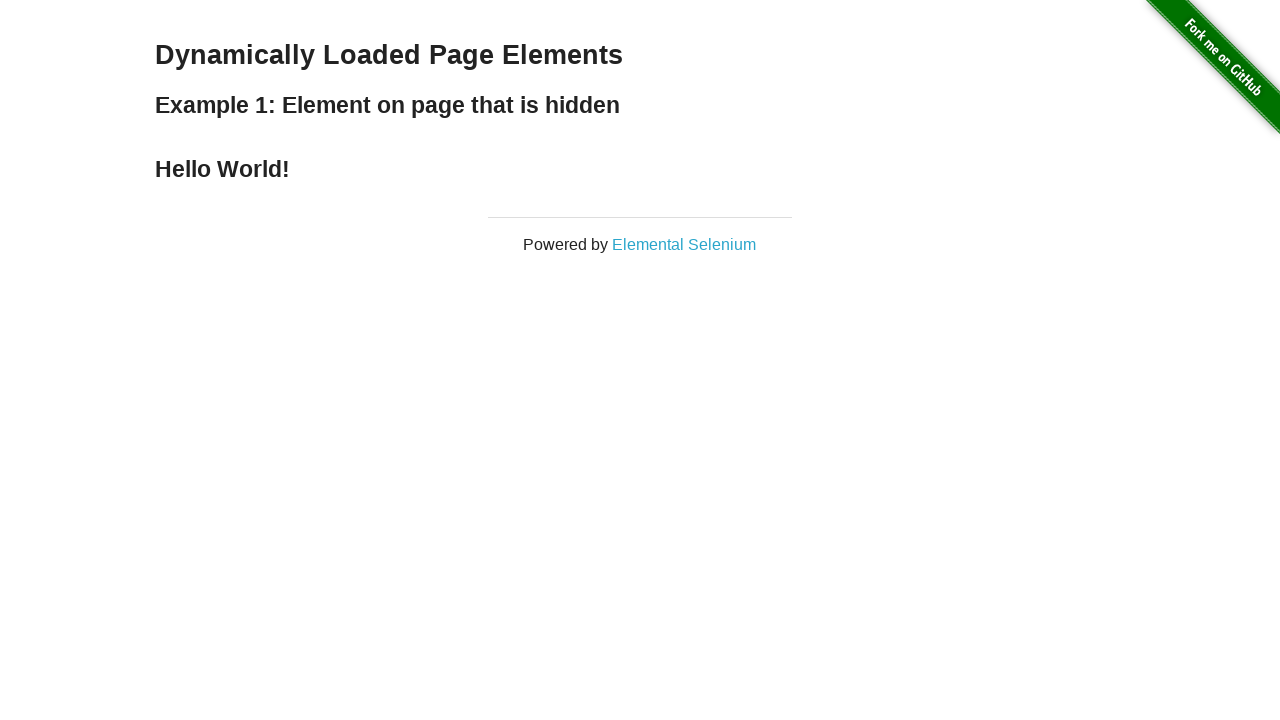

Verified finish element is visible
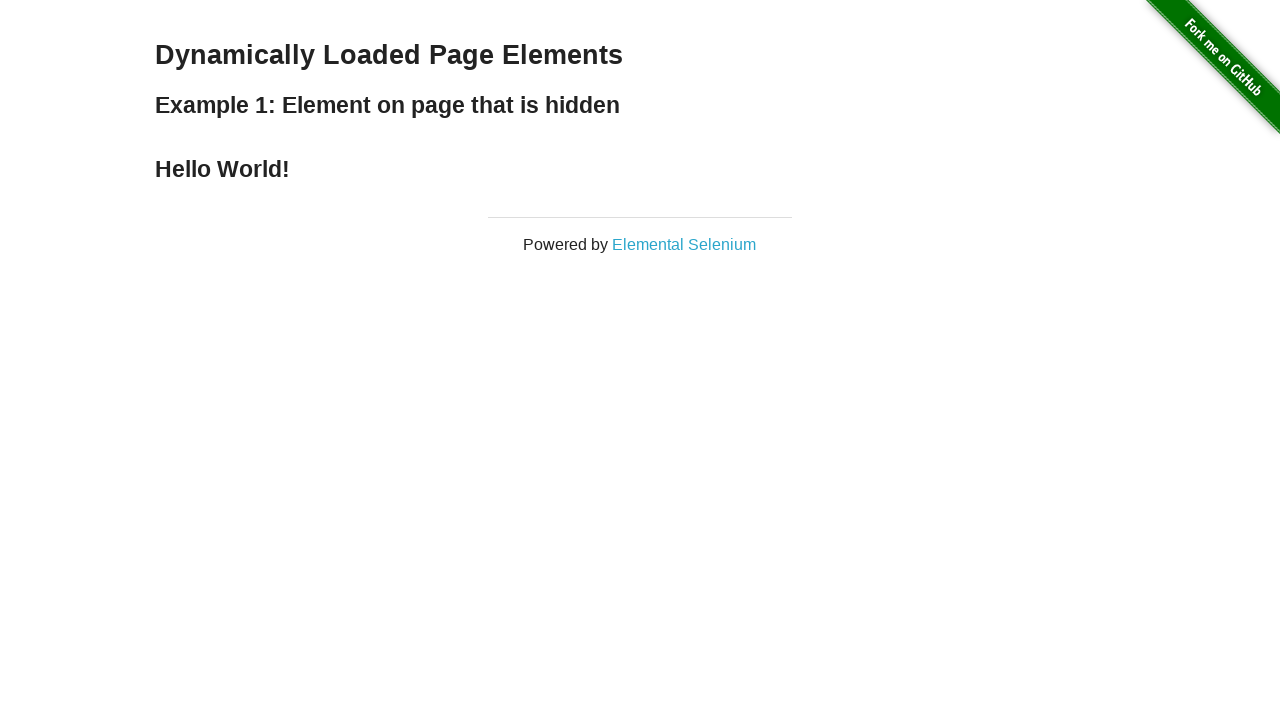

Retrieved and printed finish element text content
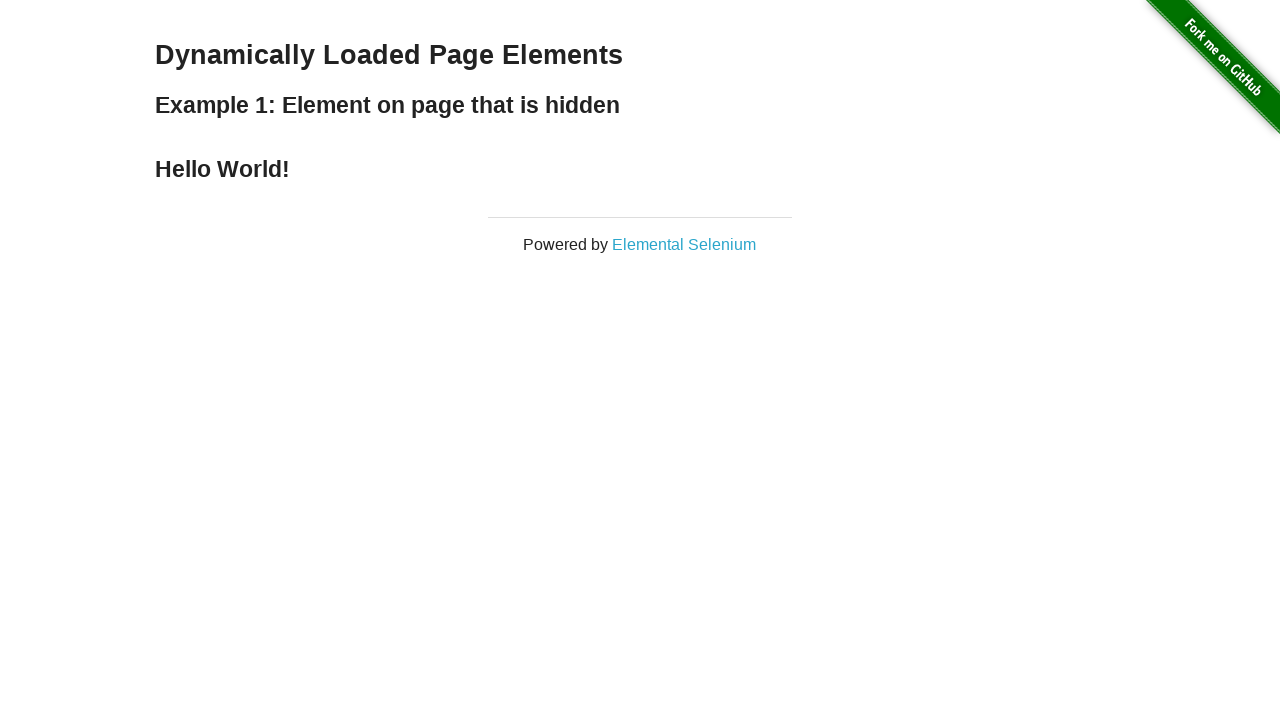

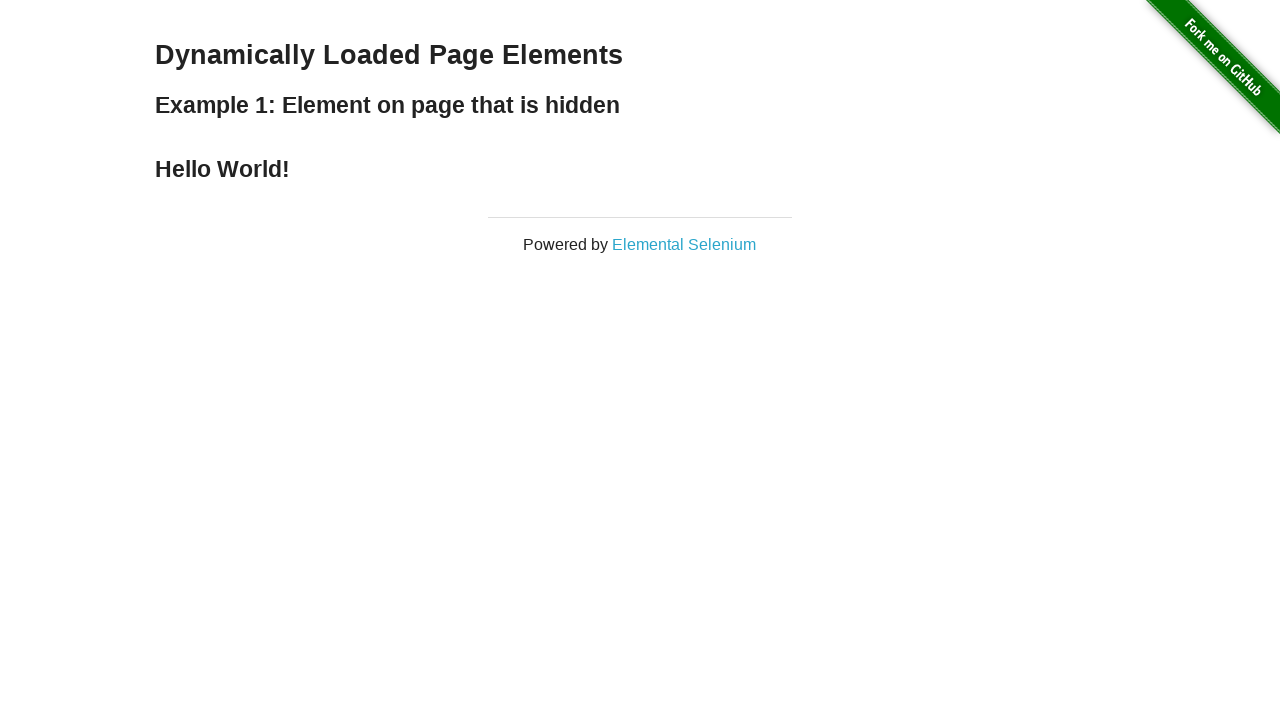